Tests clicking the order button near the question block section

Starting URL: https://qa-scooter.praktikum-services.ru/

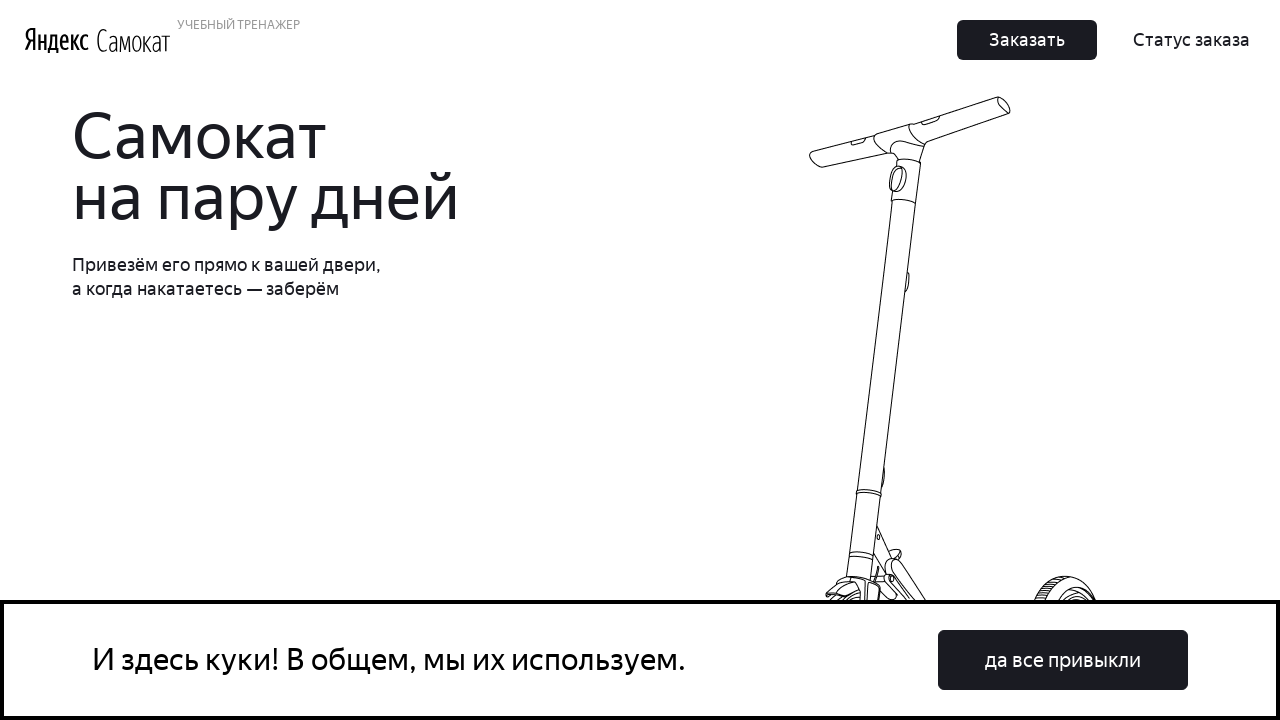

Navigated to Scooter QA application homepage
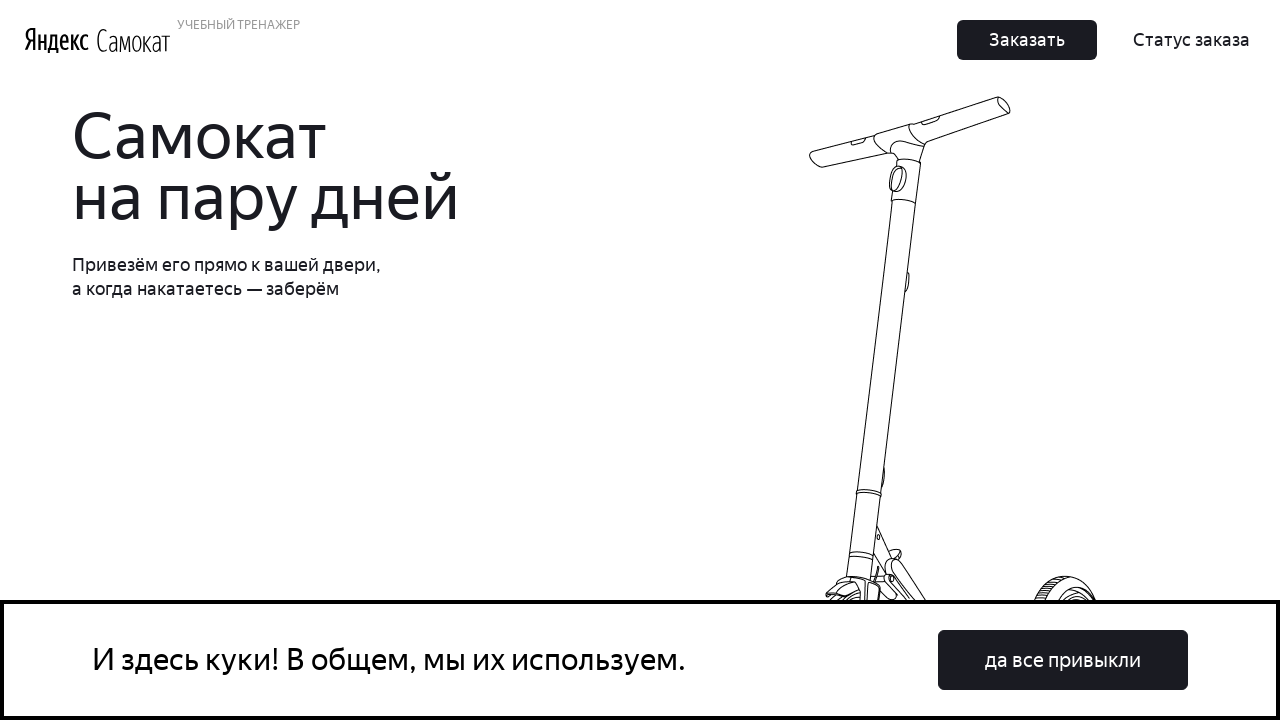

Clicked the order button near the question block section at (612, 361) on xpath=//div[@class="Home_FinishButton__1_cWm"]/child::button
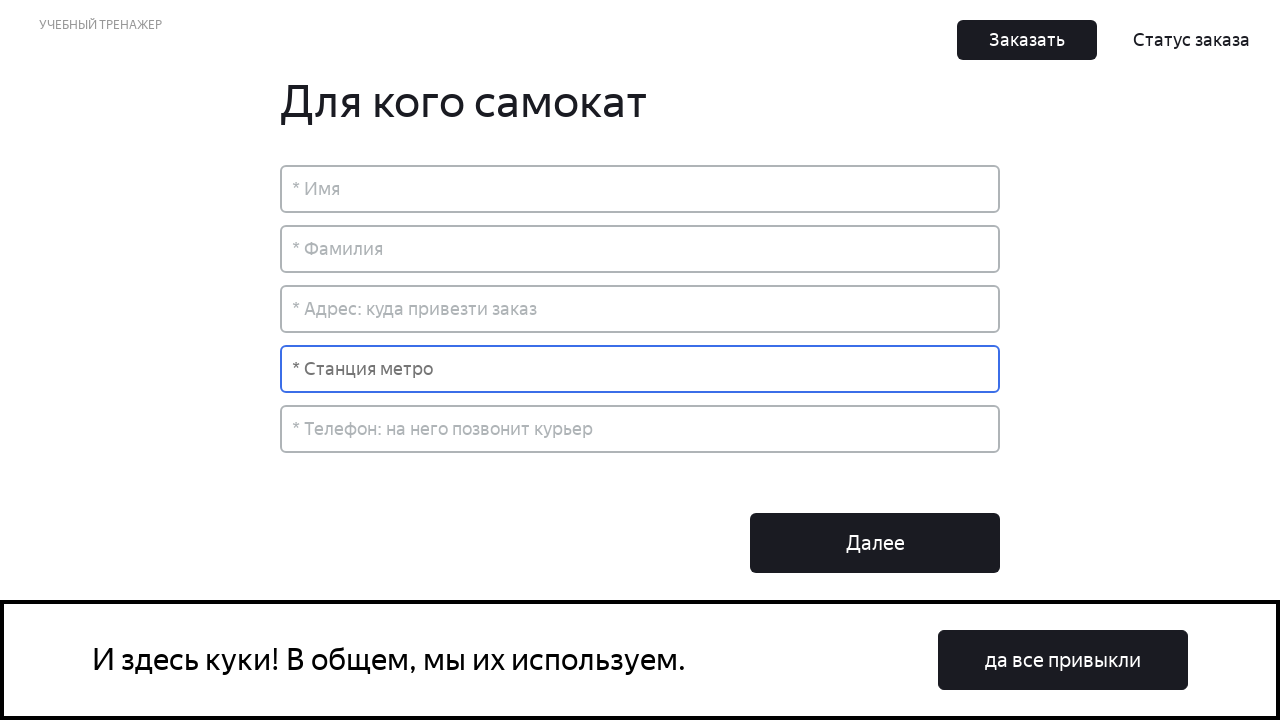

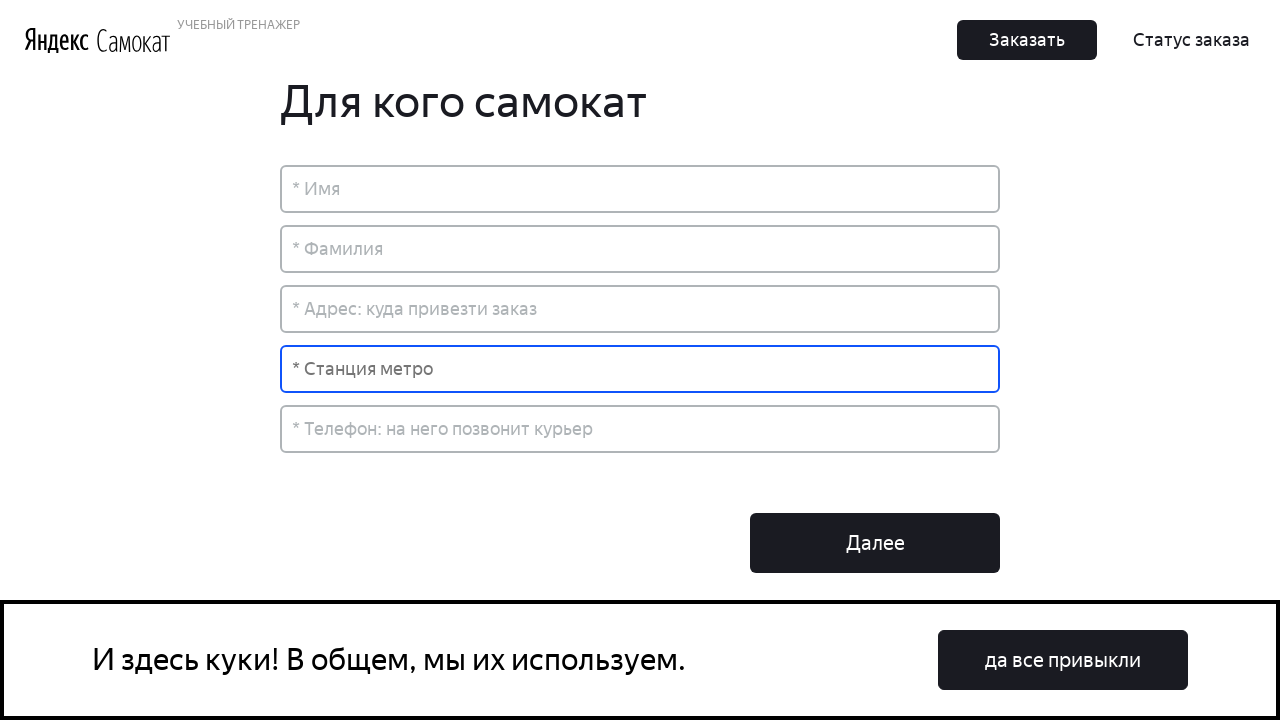